Tests passenger selection dropdown functionality by clicking to open the dropdown, incrementing adult count 4 times, incrementing child count 3 times, then closing the dropdown

Starting URL: https://rahulshettyacademy.com/dropdownsPractise/

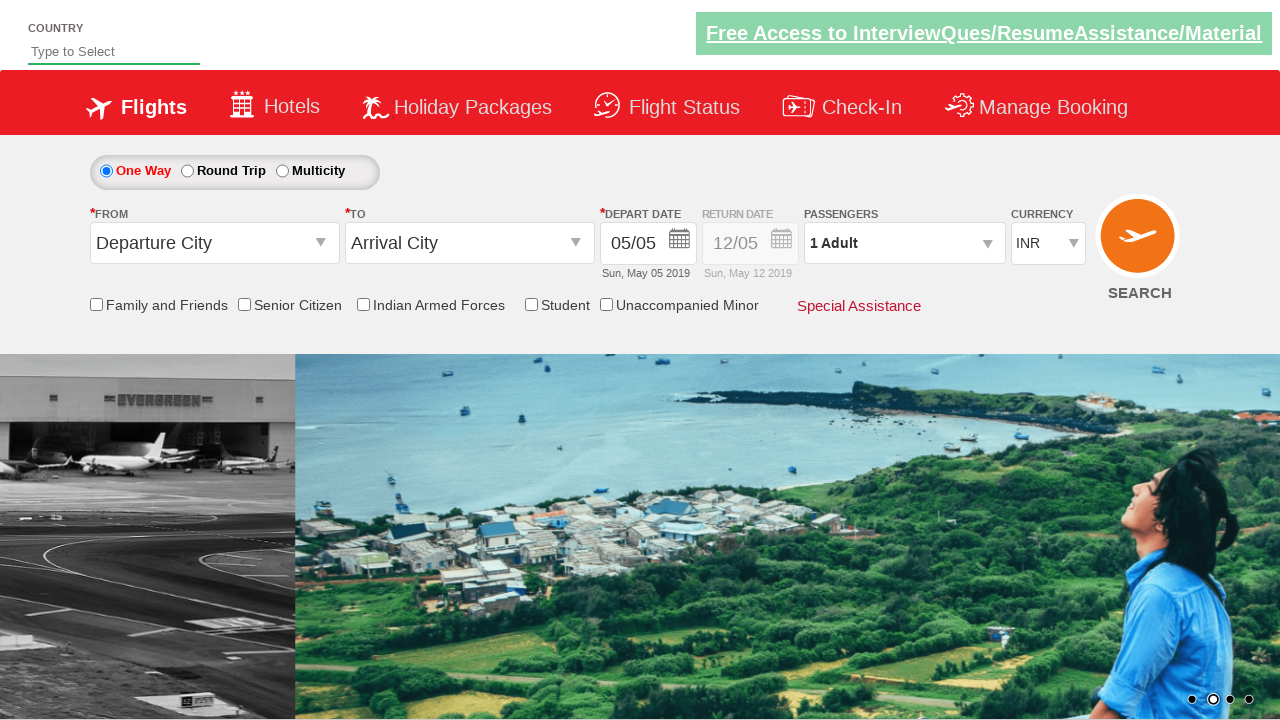

Clicked on passenger info dropdown to open it at (904, 243) on #divpaxinfo
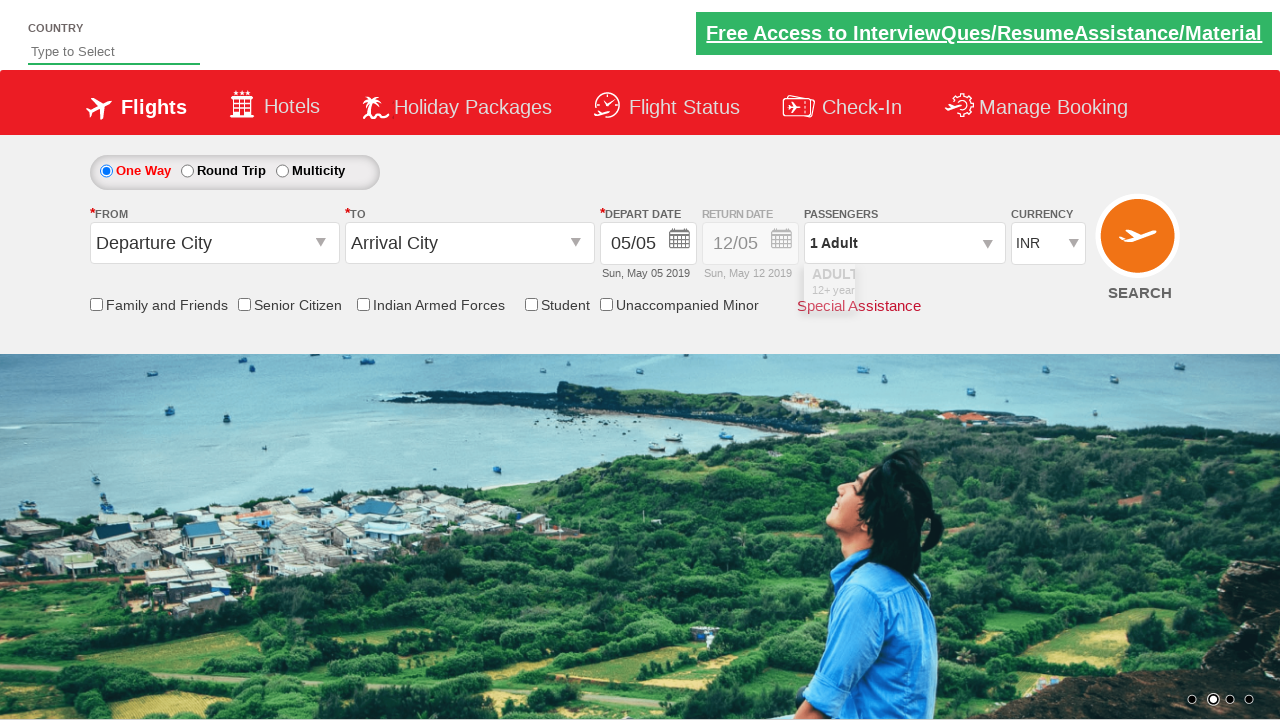

Dropdown opened and adult increment button is visible
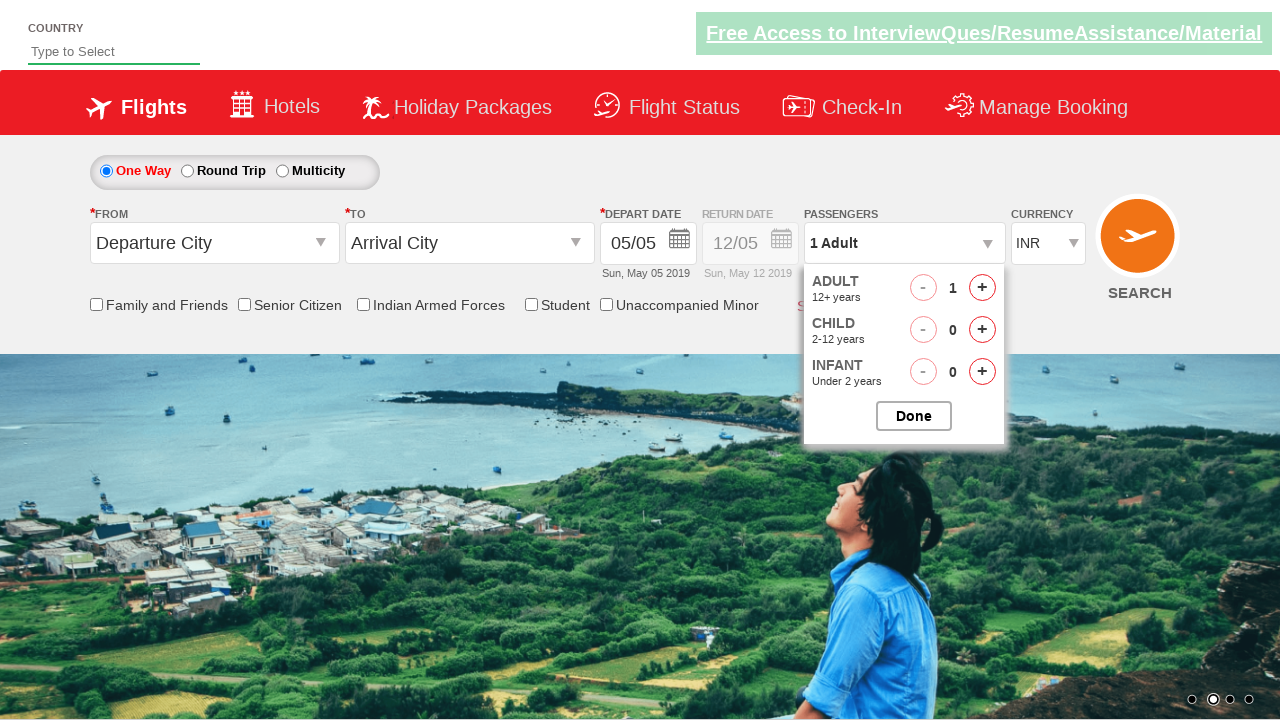

Incremented adult count (iteration 1/4) at (982, 288) on #hrefIncAdt
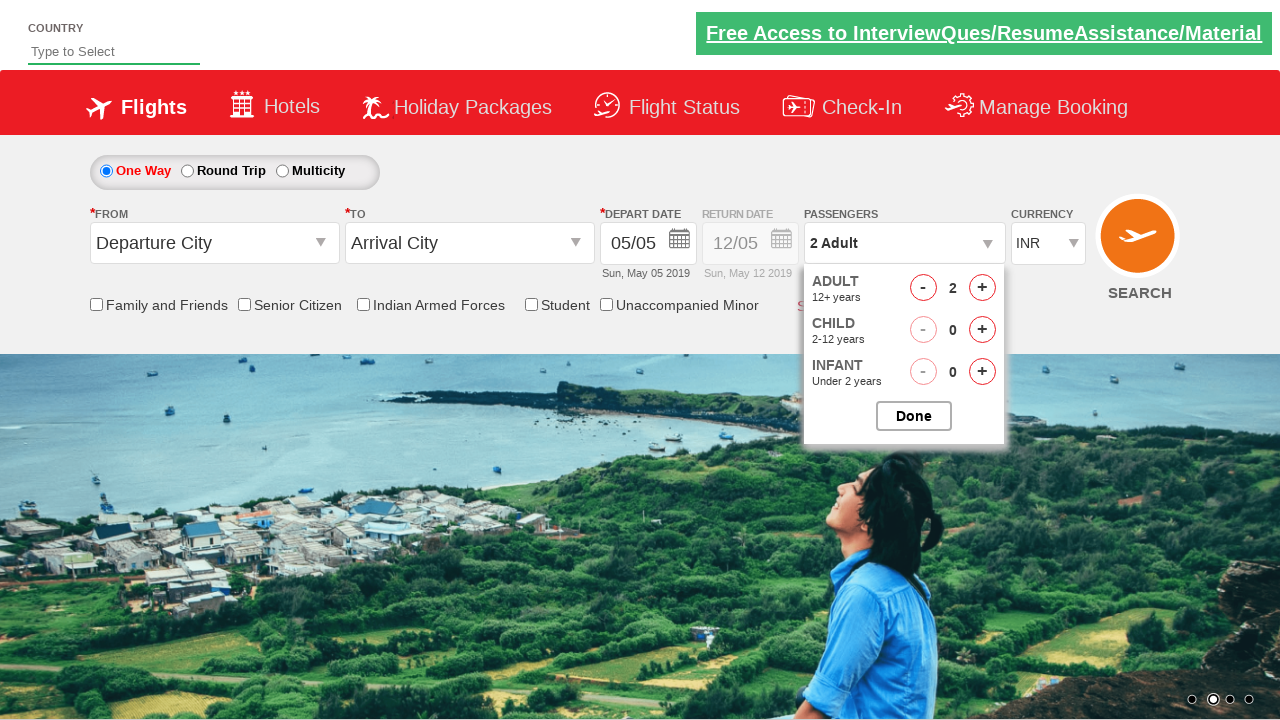

Incremented adult count (iteration 2/4) at (982, 288) on #hrefIncAdt
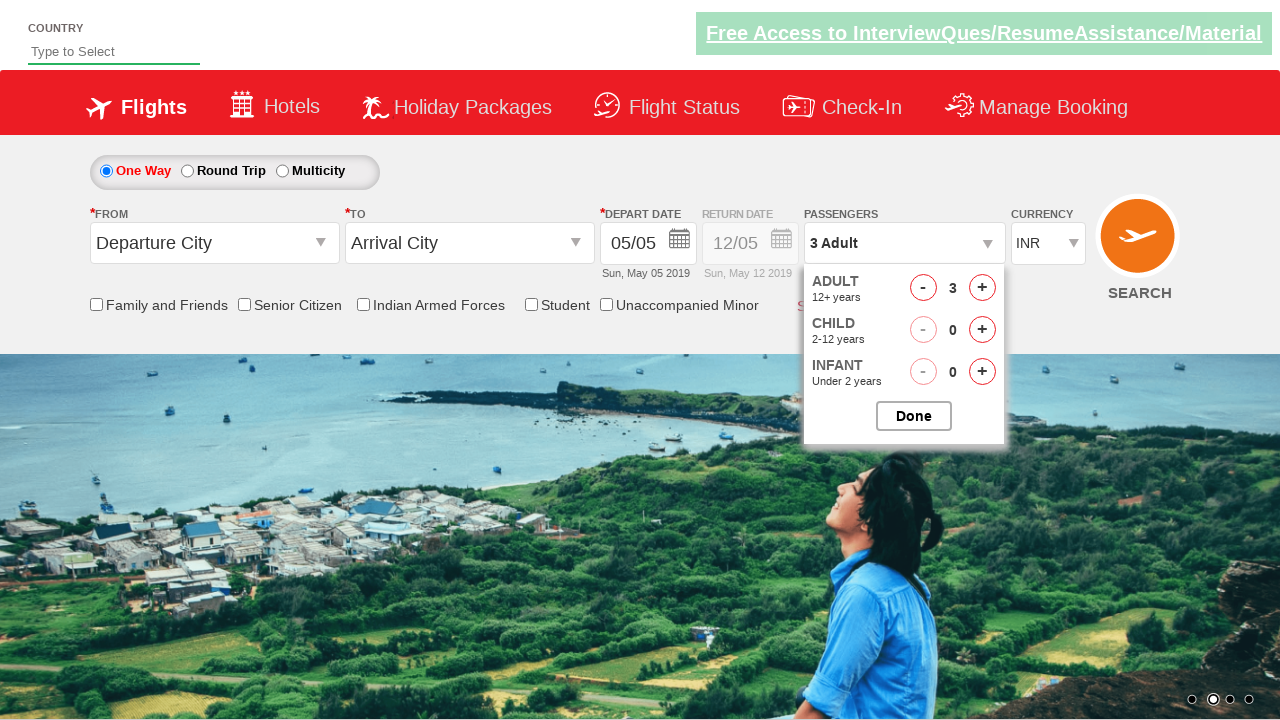

Incremented adult count (iteration 3/4) at (982, 288) on #hrefIncAdt
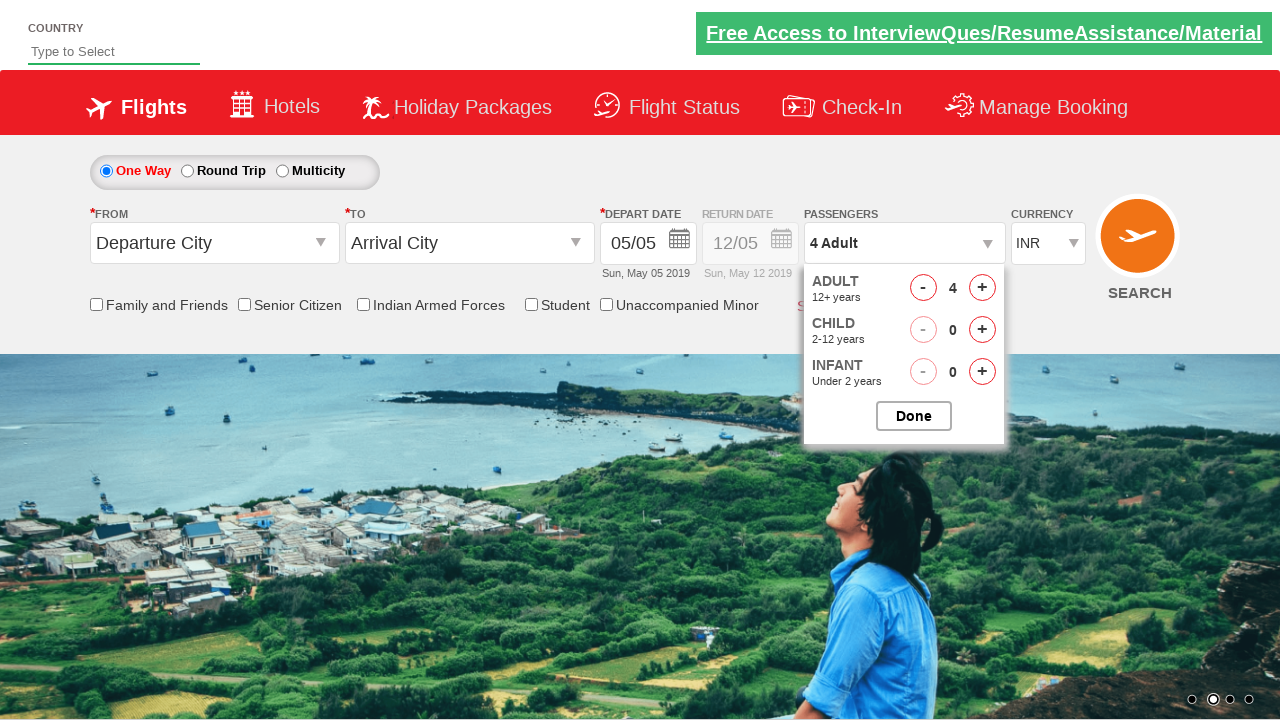

Incremented adult count (iteration 4/4) at (982, 288) on #hrefIncAdt
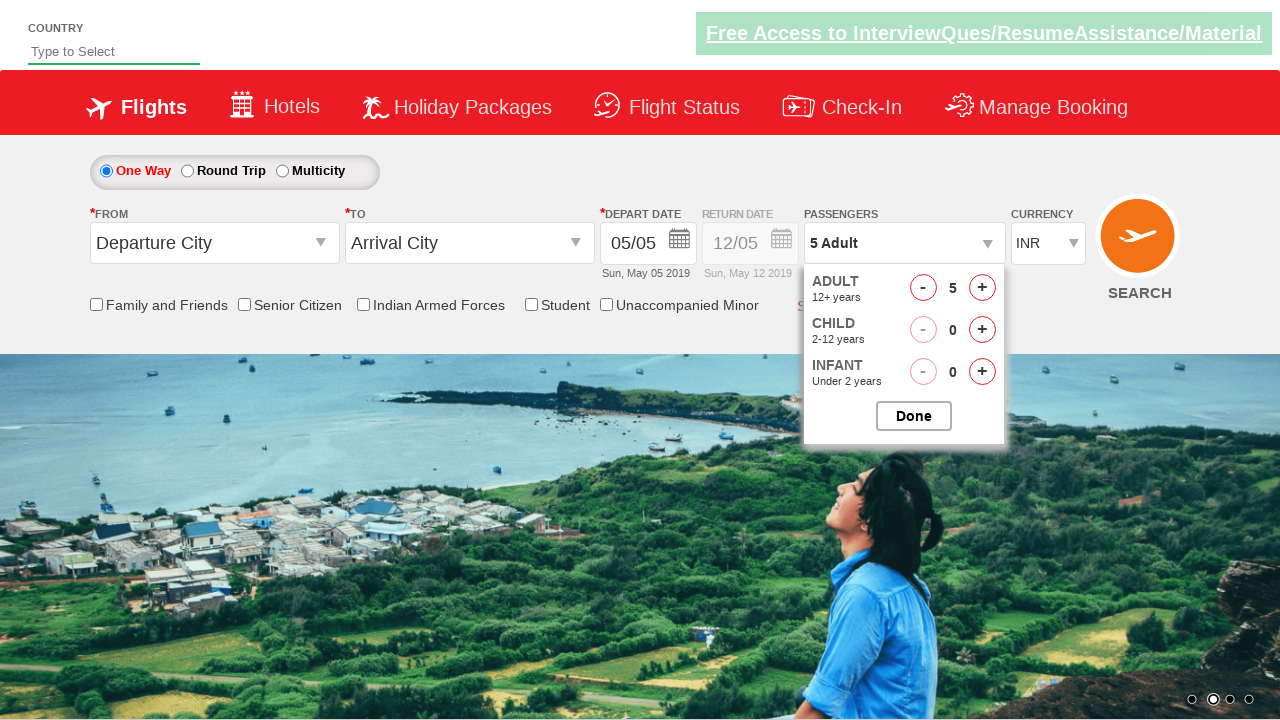

Incremented child count (iteration 1/3) at (982, 330) on #hrefIncChd
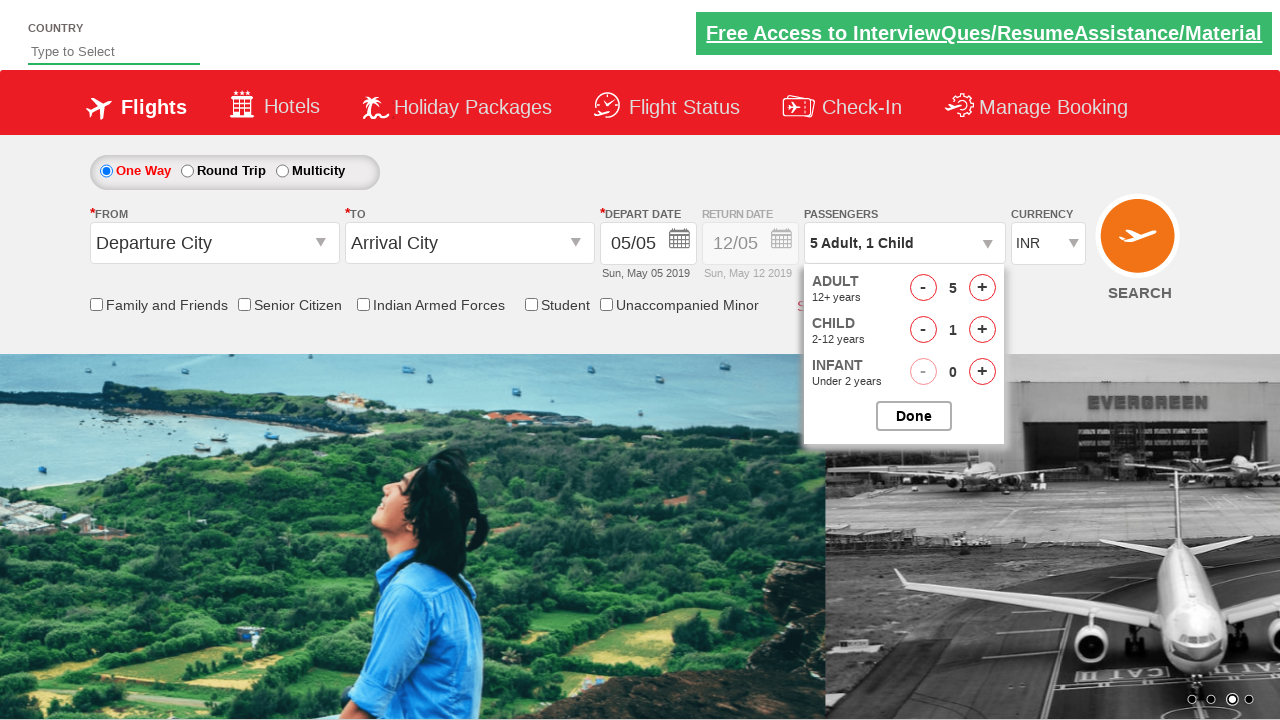

Incremented child count (iteration 2/3) at (982, 330) on #hrefIncChd
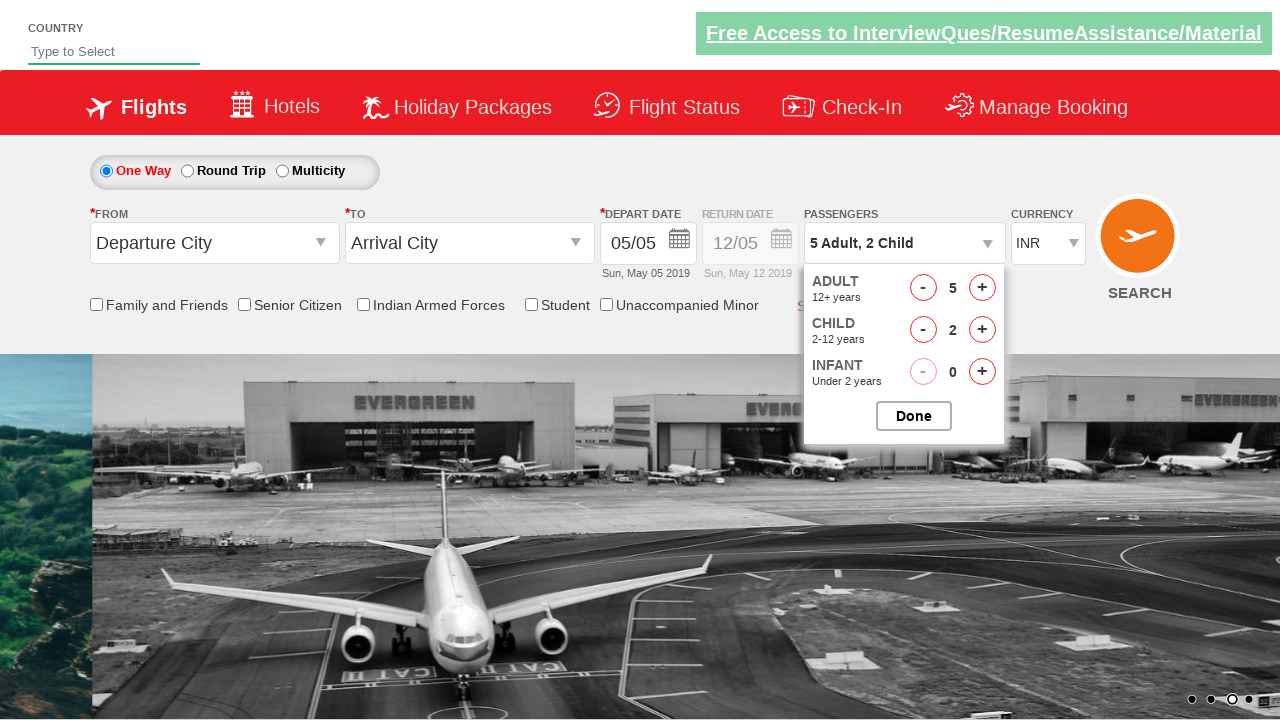

Incremented child count (iteration 3/3) at (982, 330) on #hrefIncChd
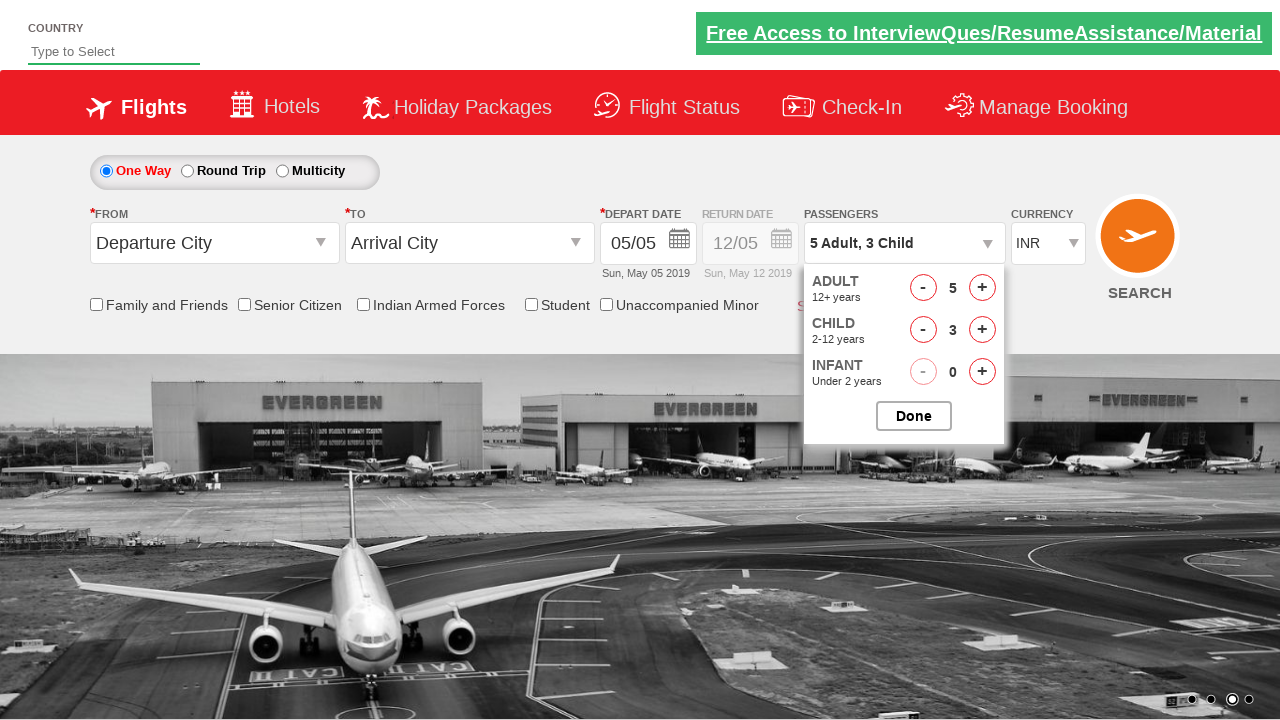

Closed the passenger options dropdown at (914, 416) on #btnclosepaxoption
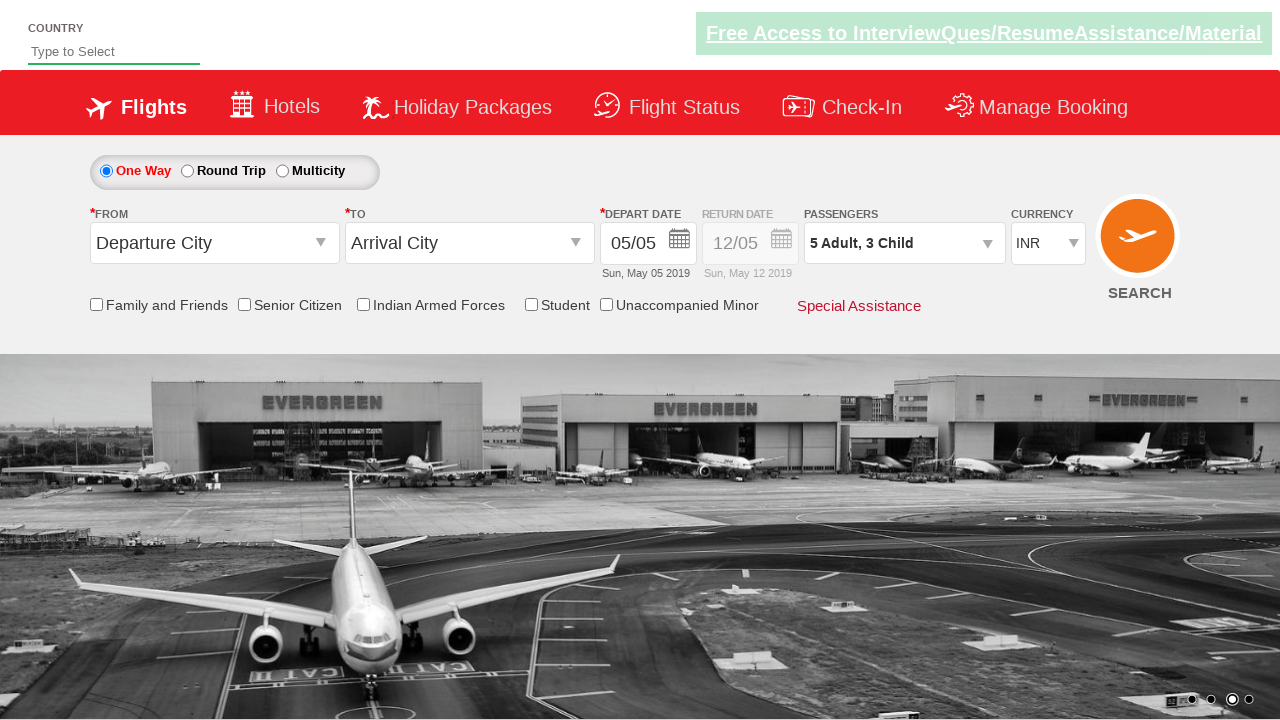

Verified that passenger info dropdown displays updated passenger selection
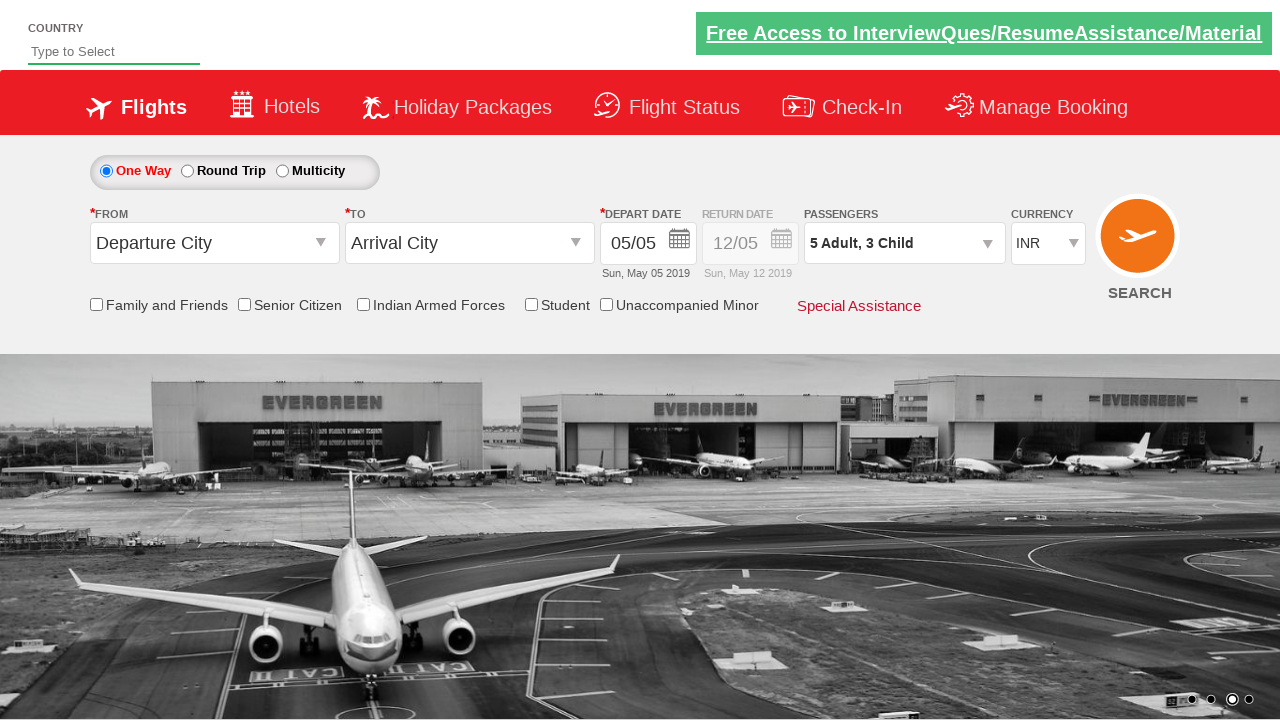

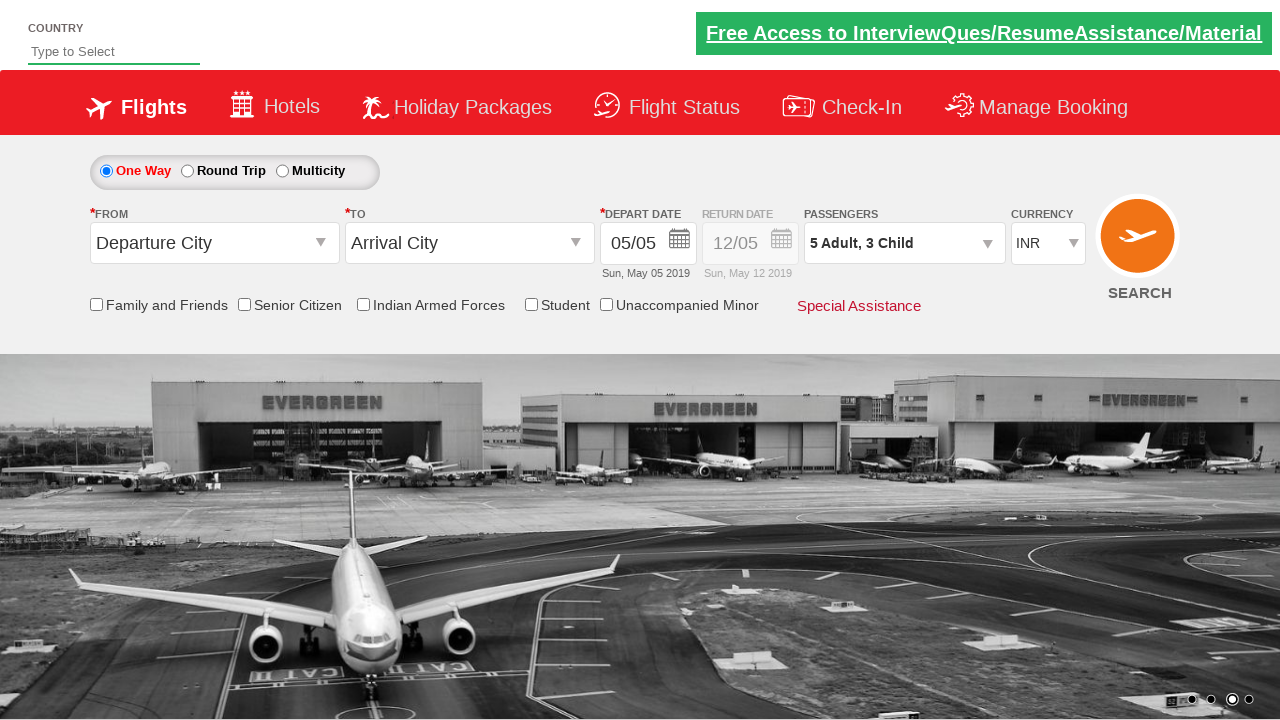